Navigates to a weather data display page and verifies that wind-related content is displayed on the page.

Starting URL: https://pubs.diabox.com/diaboxStaticView.php?id=105

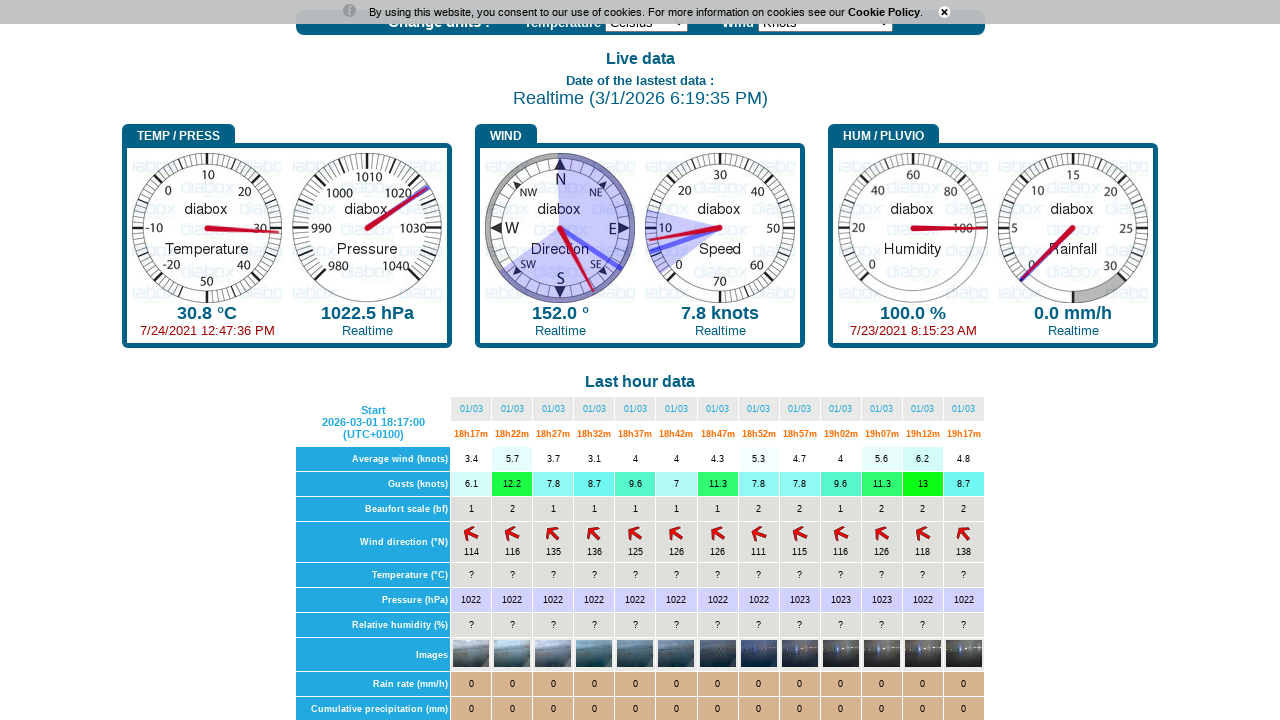

Waited for network idle state on weather data page
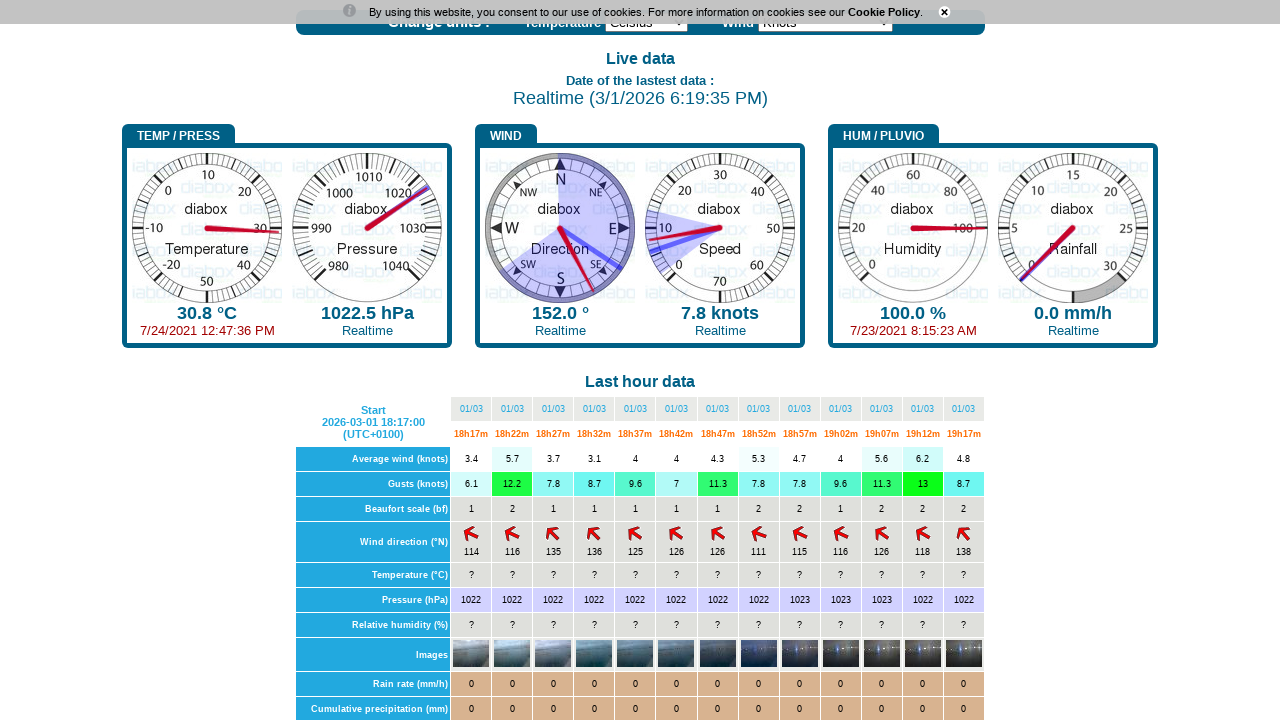

Verified page body element is present
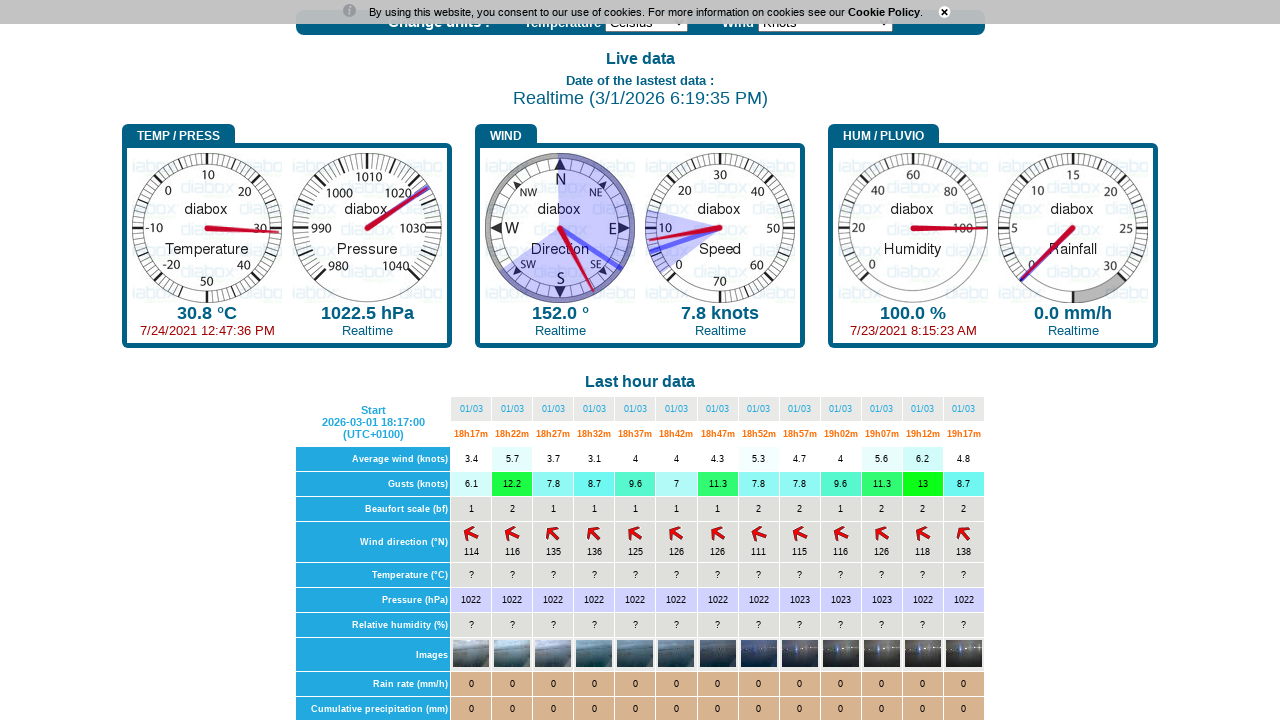

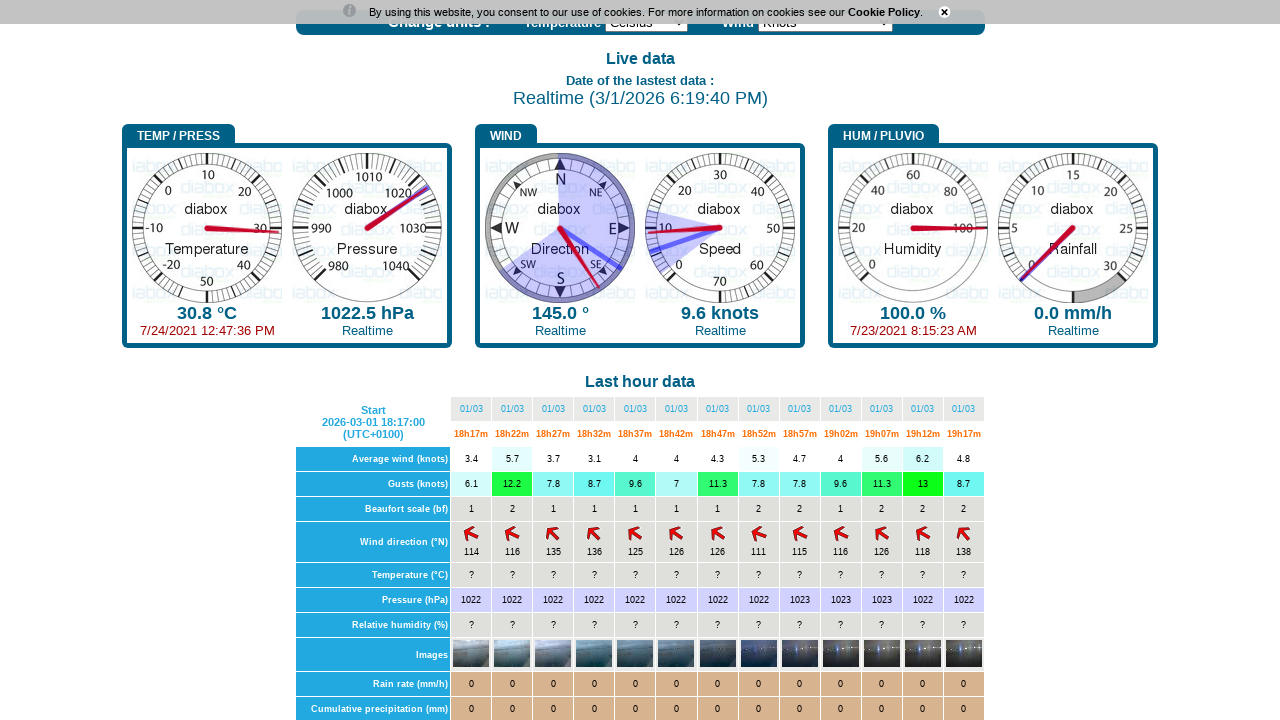